Tests clicking on a link that opens a popup window on a test automation practice page

Starting URL: https://omayo.blogspot.com/

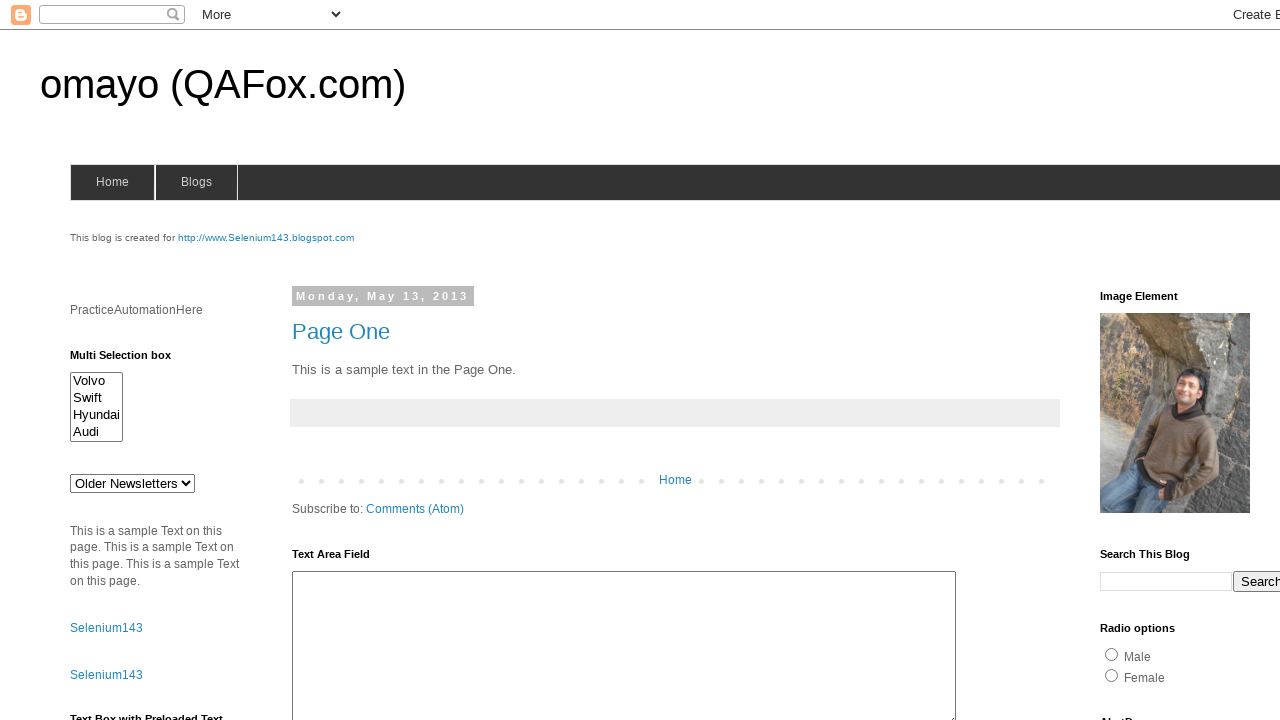

Clicked on link to open a popup window at (132, 360) on text=open a popup window
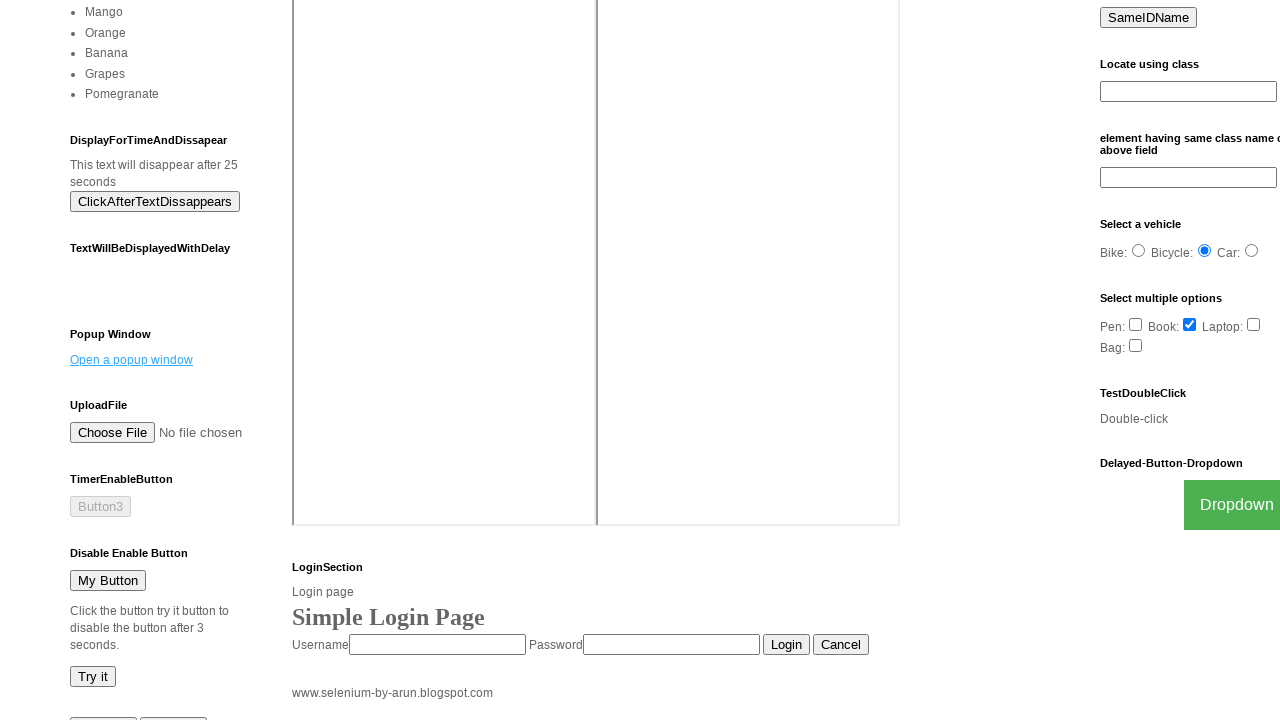

Waited for popup window to appear
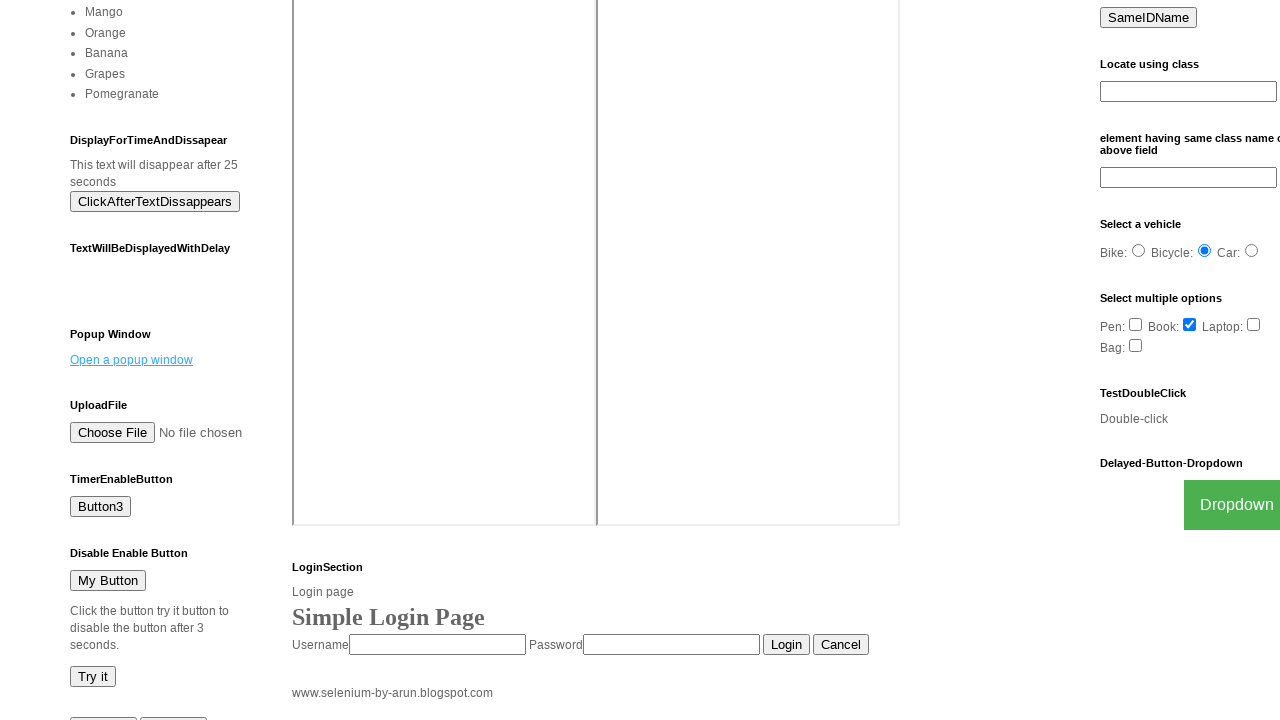

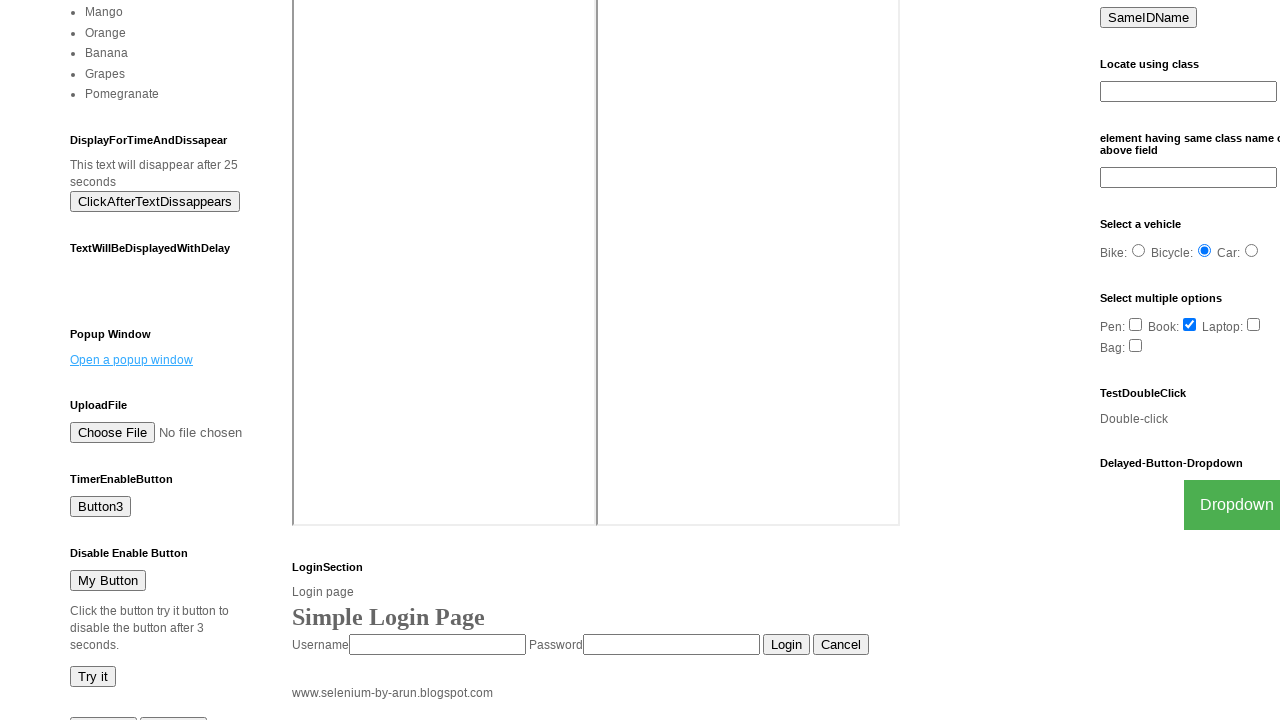